Tests an Angular practice form by filling out personal information fields (name, email, password), checking boxes, selecting gender, and submitting the form. Then navigates to the shop page and adds a Nokia phone to cart.

Starting URL: https://rahulshettyacademy.com/angularpractice/

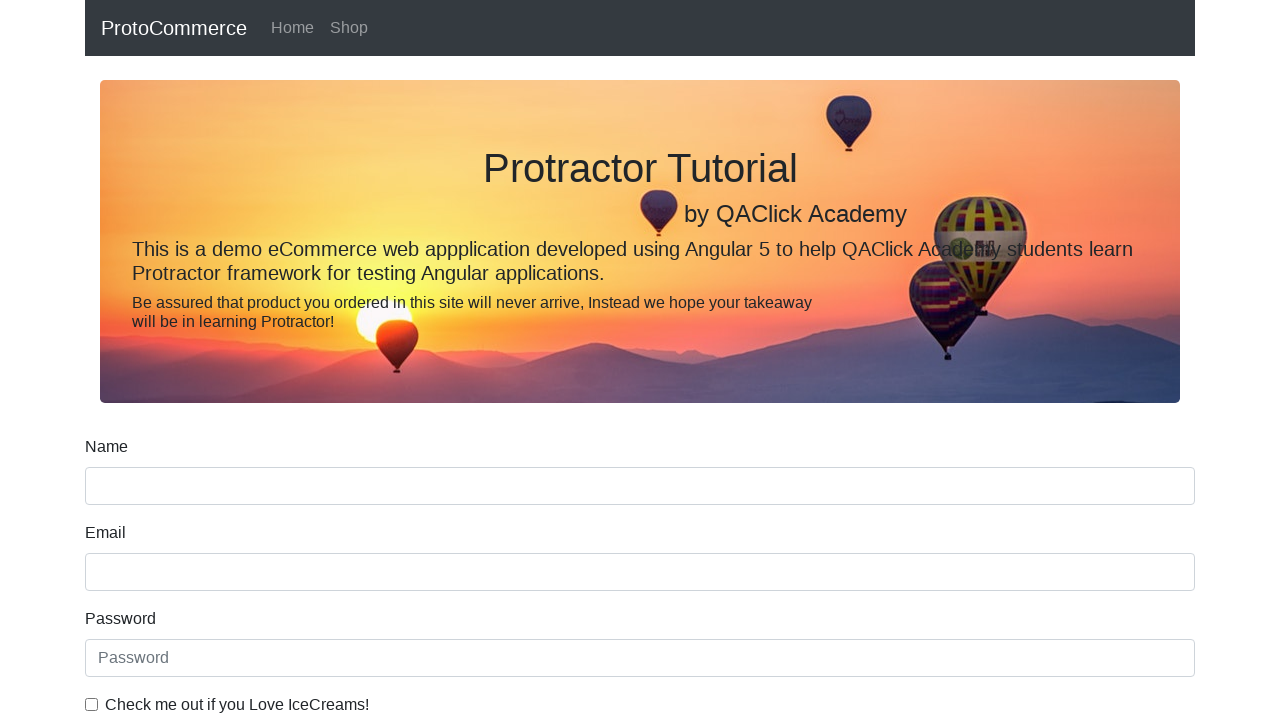

Filled name field with 'Vibin Abishek Vijayakumar' on [name='name'] >> nth=0
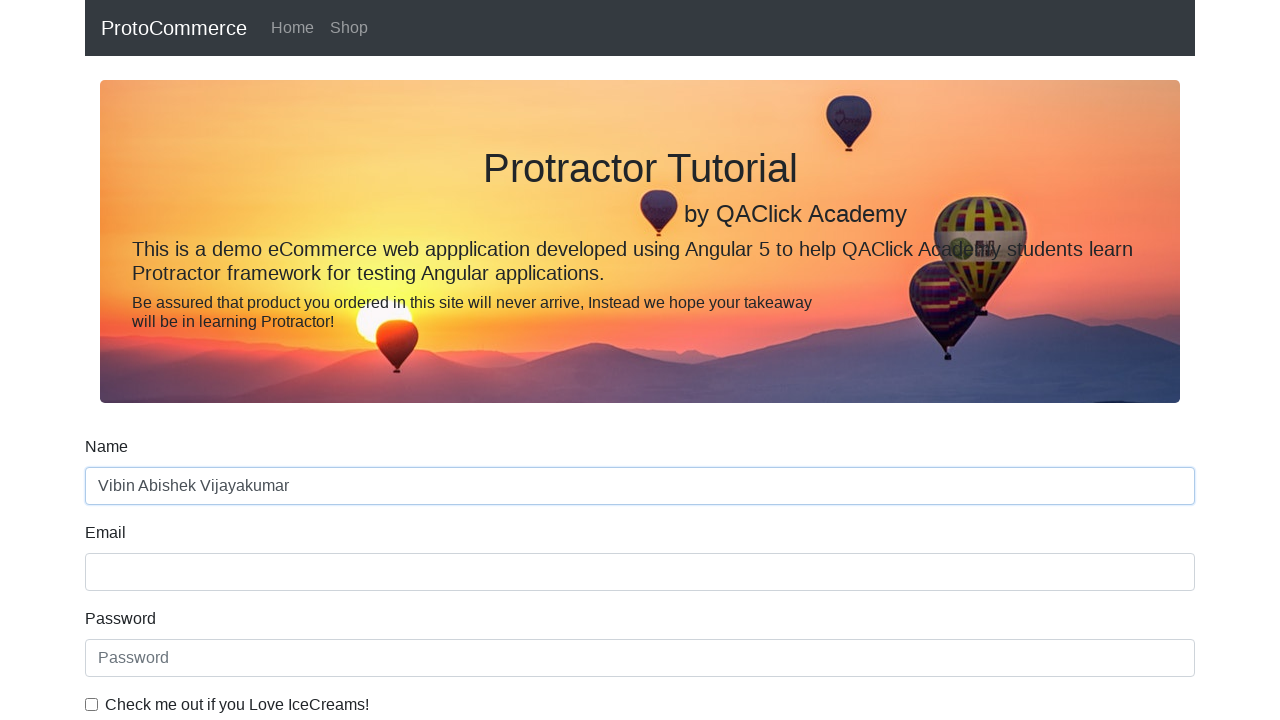

Filled email field with 'kovey86773@grassdev.com' on [name='email']
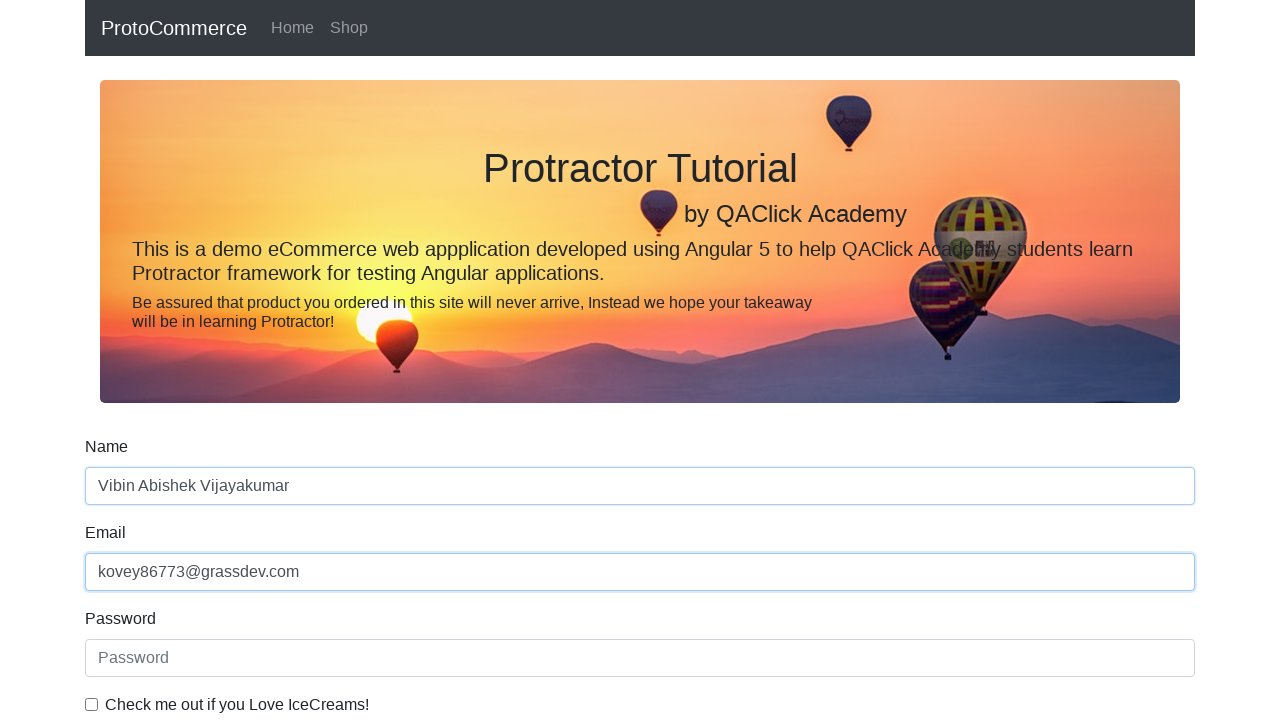

Filled password field with 'rahulshettyacademy' on internal:attr=[placeholder="Password"i]
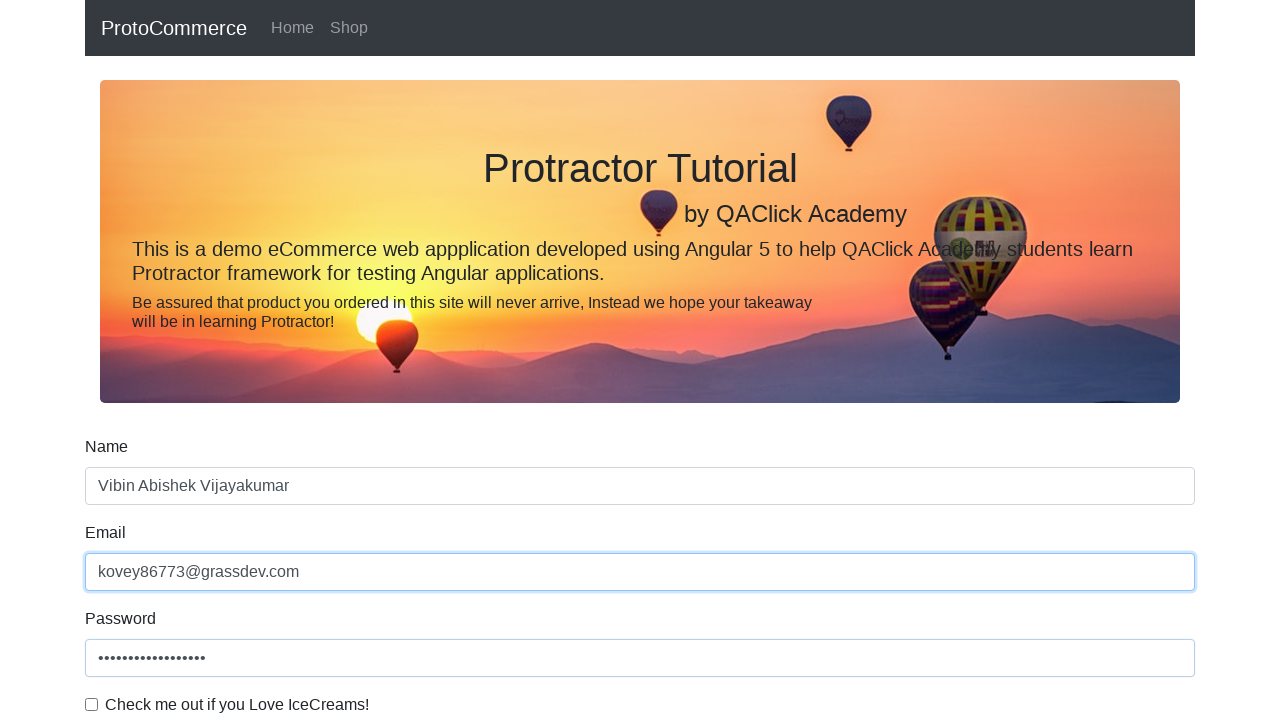

Checked ice cream preference checkbox at (92, 704) on internal:label="Check me out if you Love IceCreams!"i
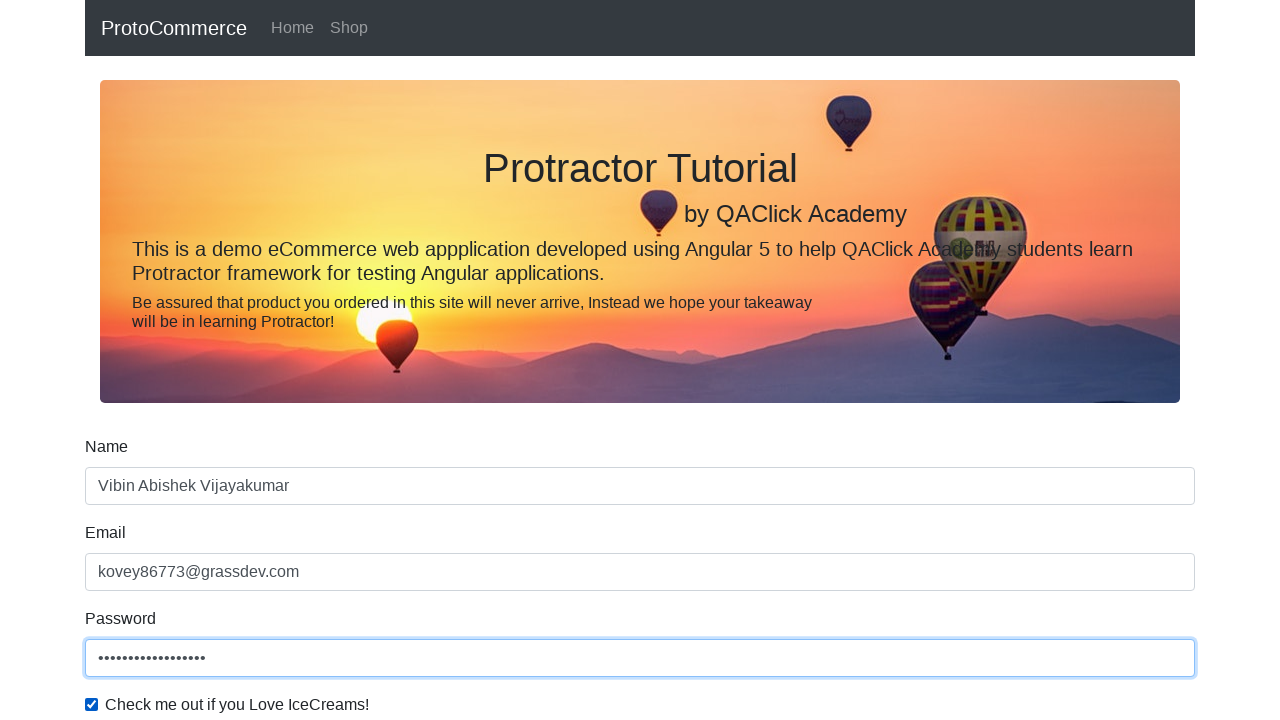

Selected 'Male' for gender on internal:label="Gender"i
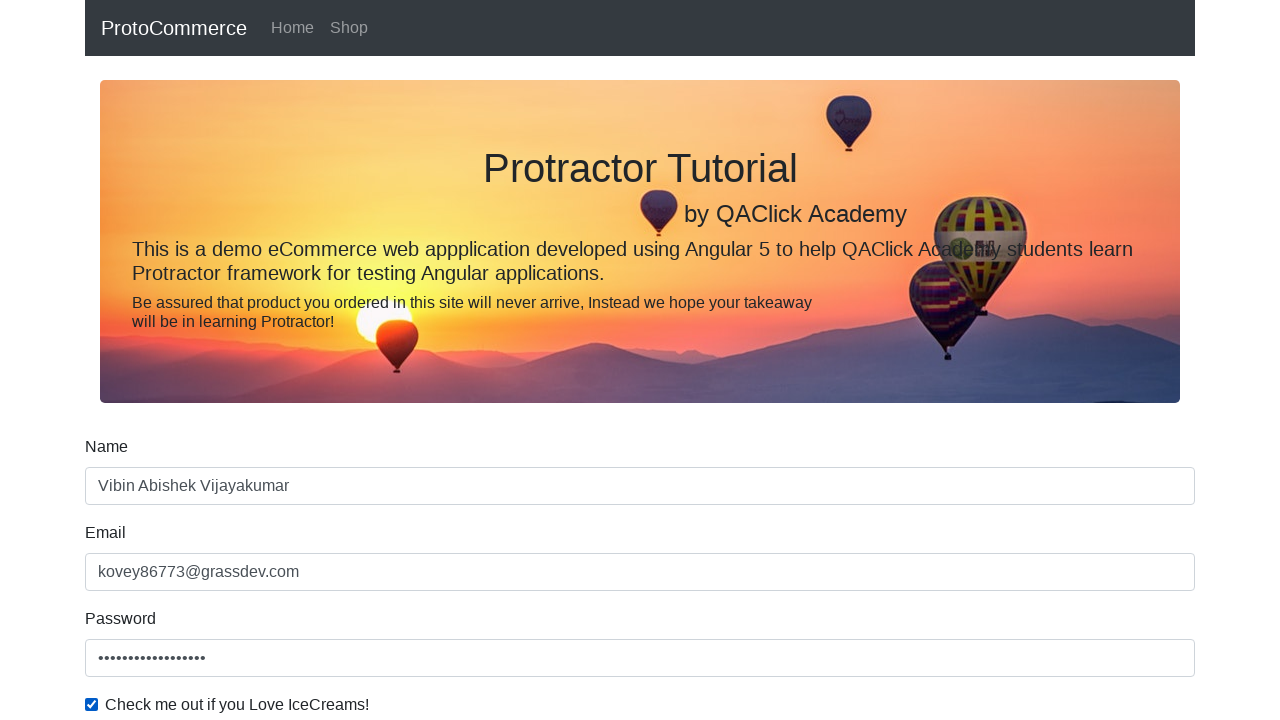

Checked employed status checkbox at (326, 360) on internal:label="Employed"i
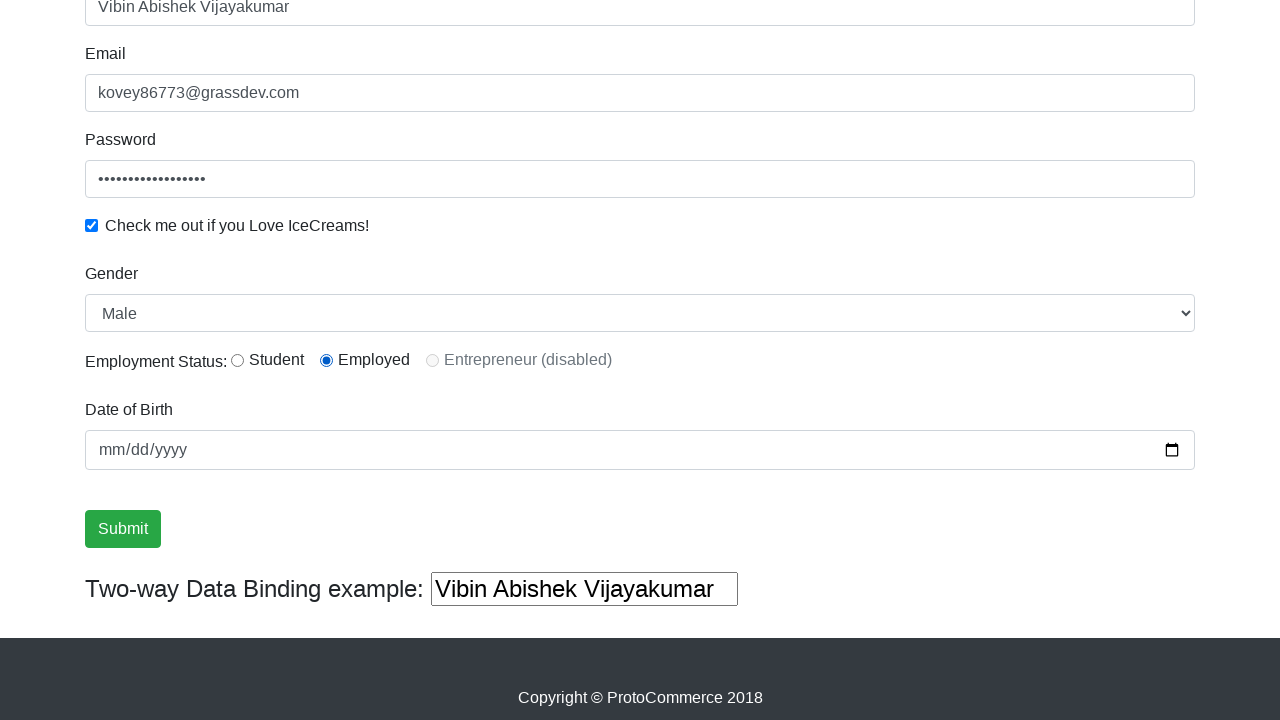

Clicked submit button to submit form at (123, 529) on internal:role=button[name="Submit"i]
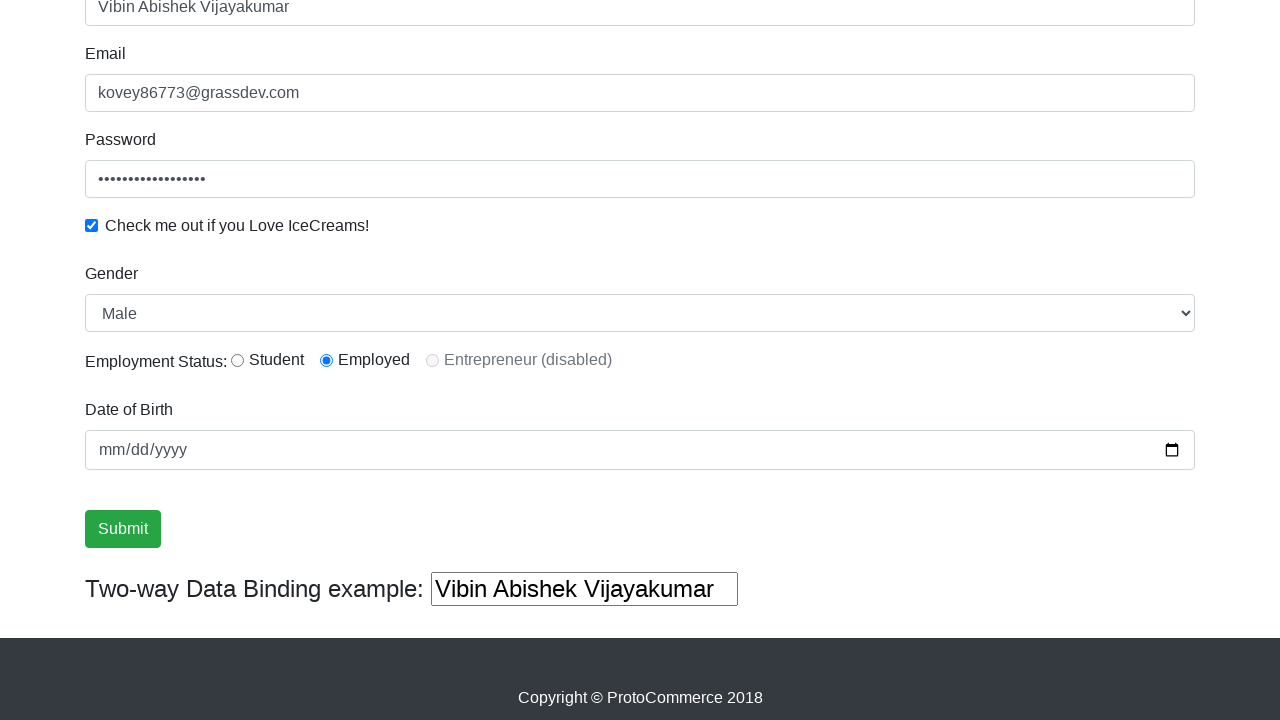

Clicked on success message to verify form submission at (640, 360) on internal:text="Success! The Form has been submitted successfully!."i
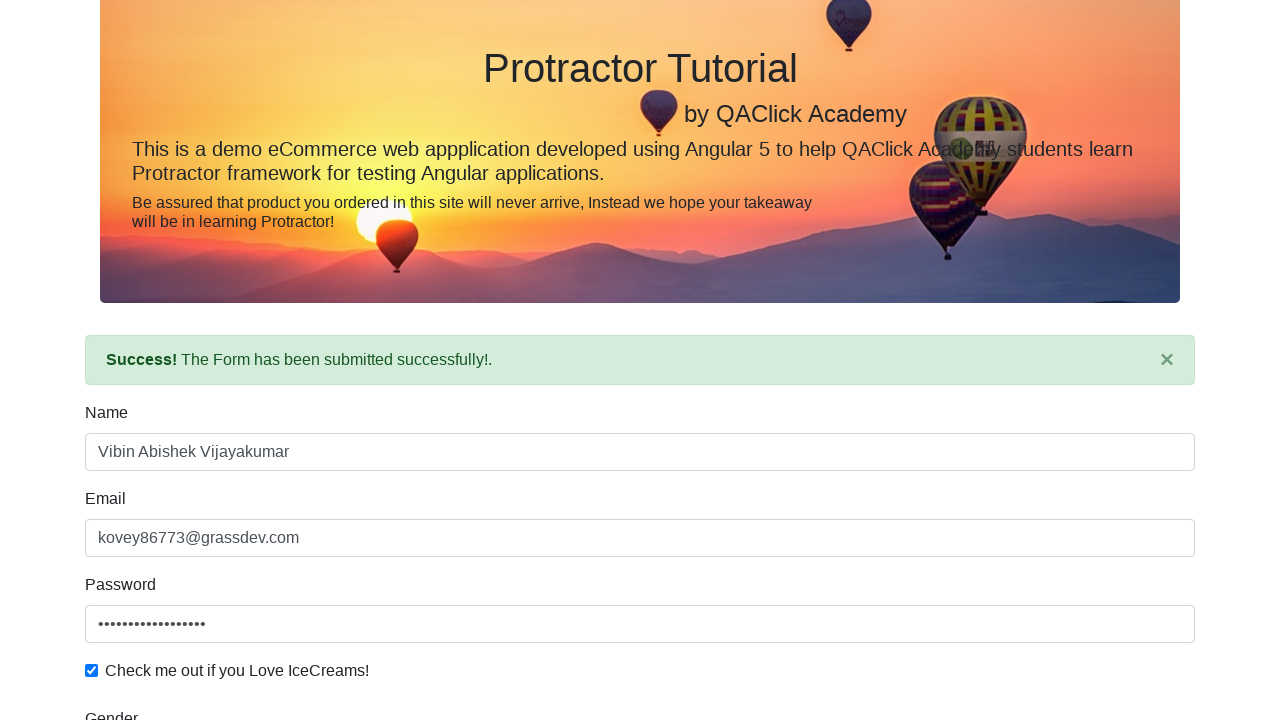

Navigated to shop page at (349, 28) on internal:role=link[name="Shop"i]
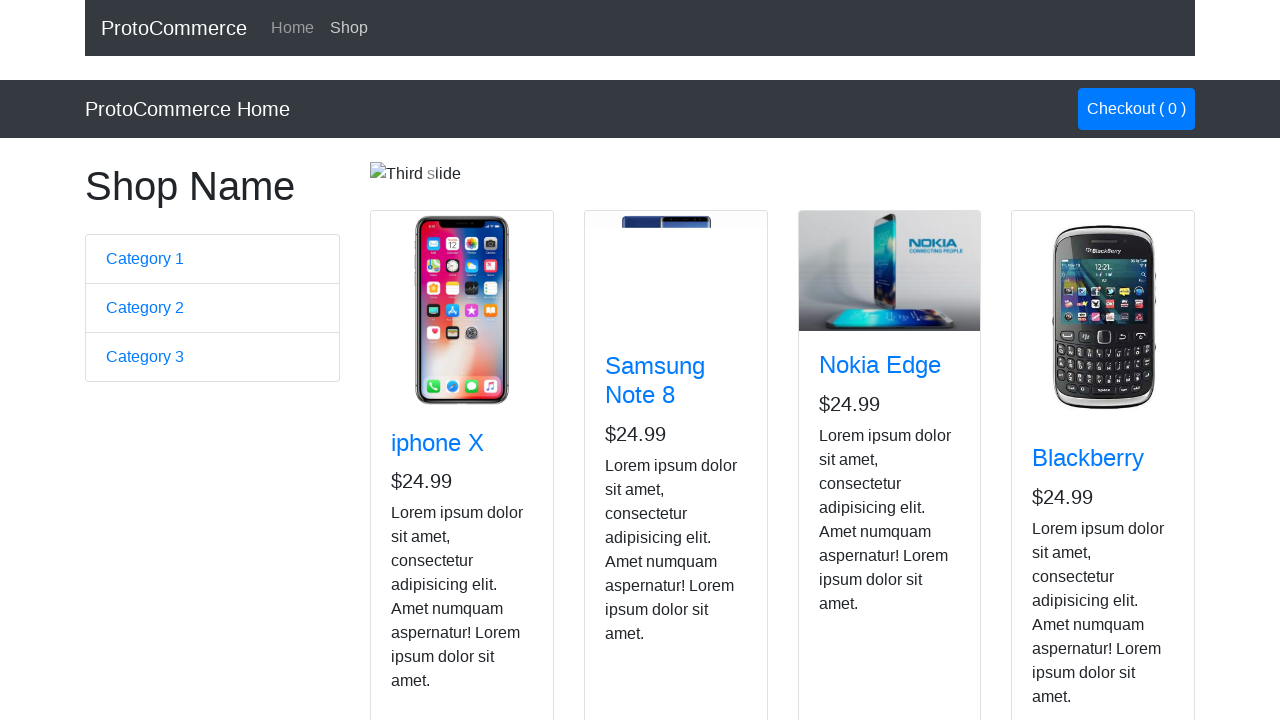

Added Nokia Edge phone to cart at (854, 528) on app-card >> internal:has-text="Nokia Edge"i >> internal:role=button[name="Add"i]
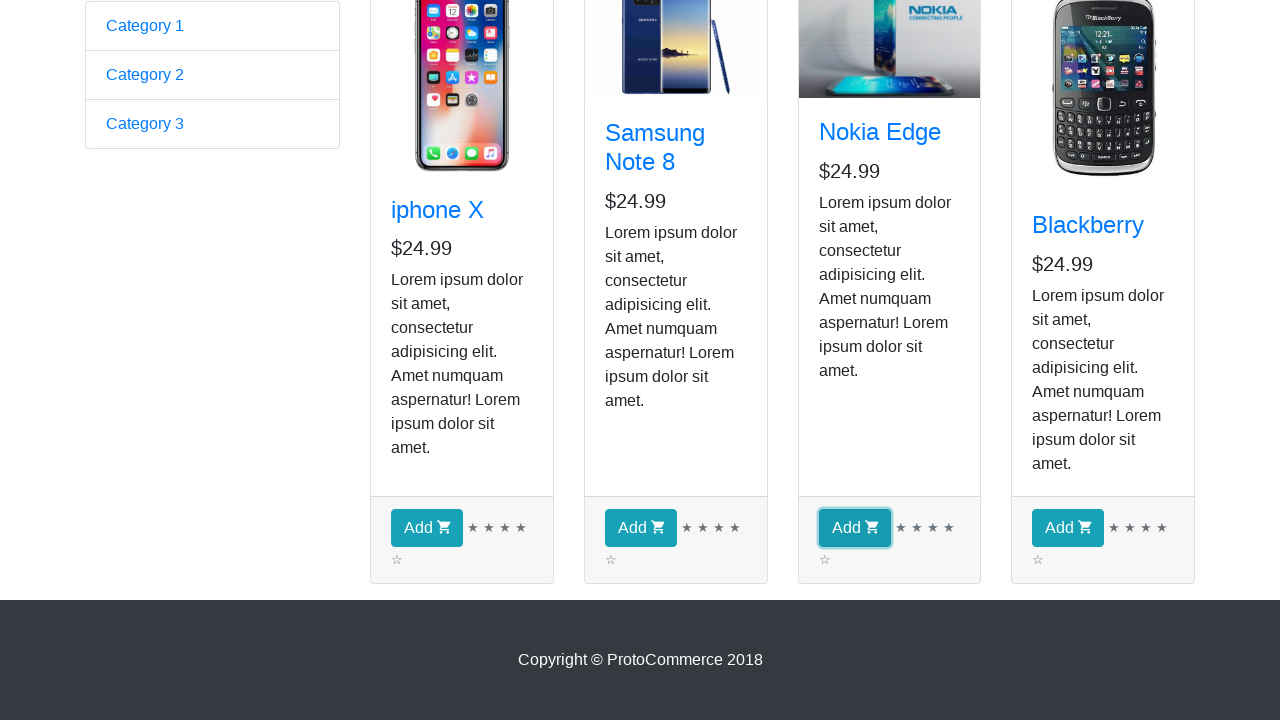

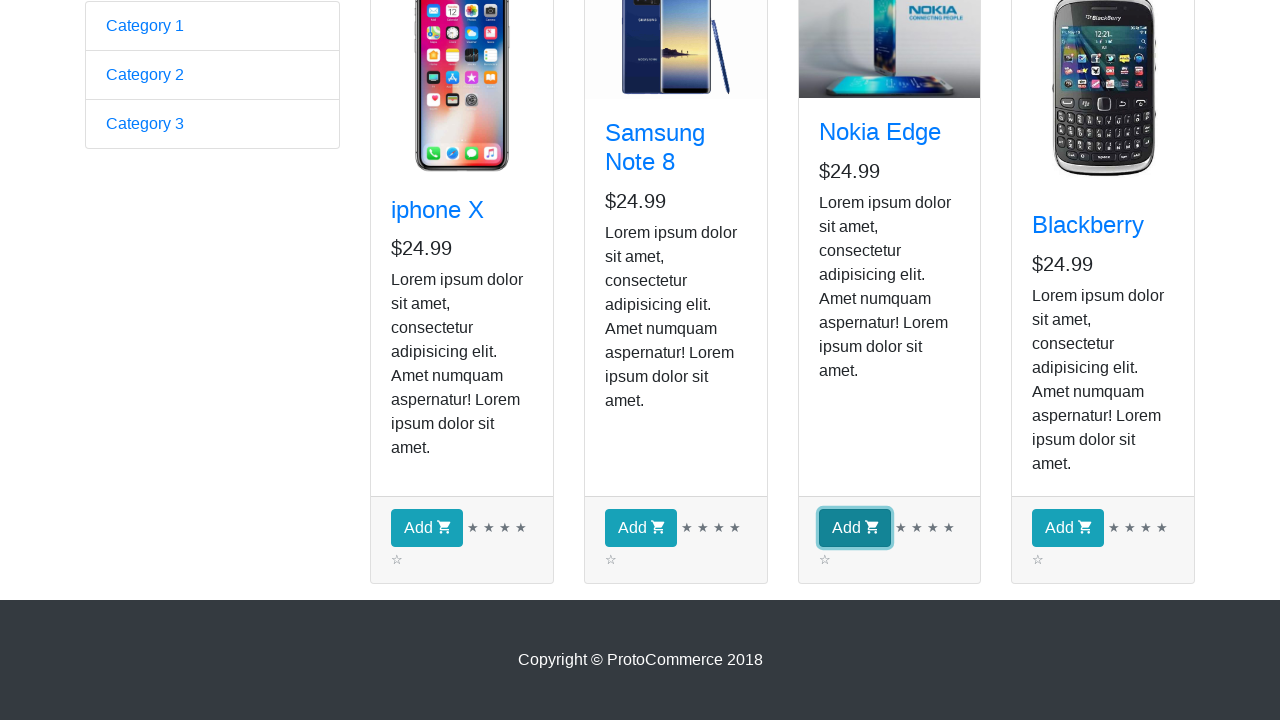